Tests checkbox functionality by checking all checkbox options (Water, Milk, Coffee, Wine, Ctrl-Alt-Delight), verifying they are checked, then unchecking all of them and verifying they are unchecked.

Starting URL: https://practice-automation.com/form-fields/

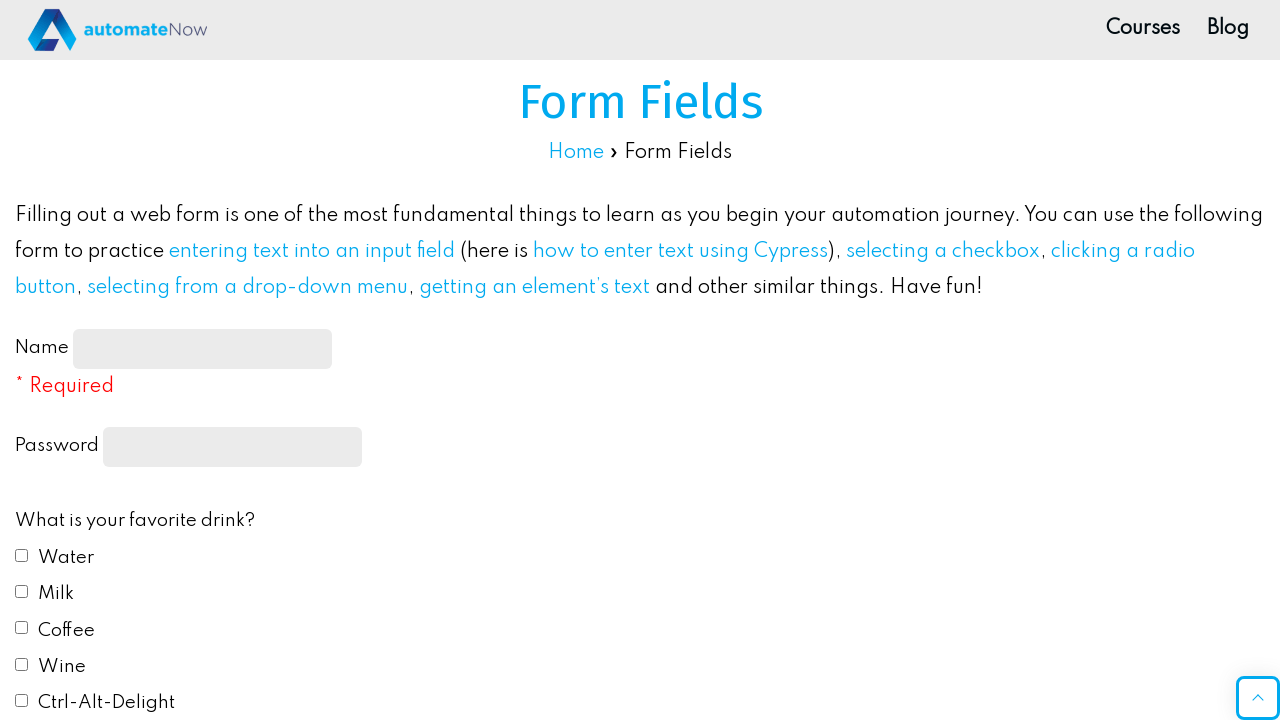

Navigated to form fields page
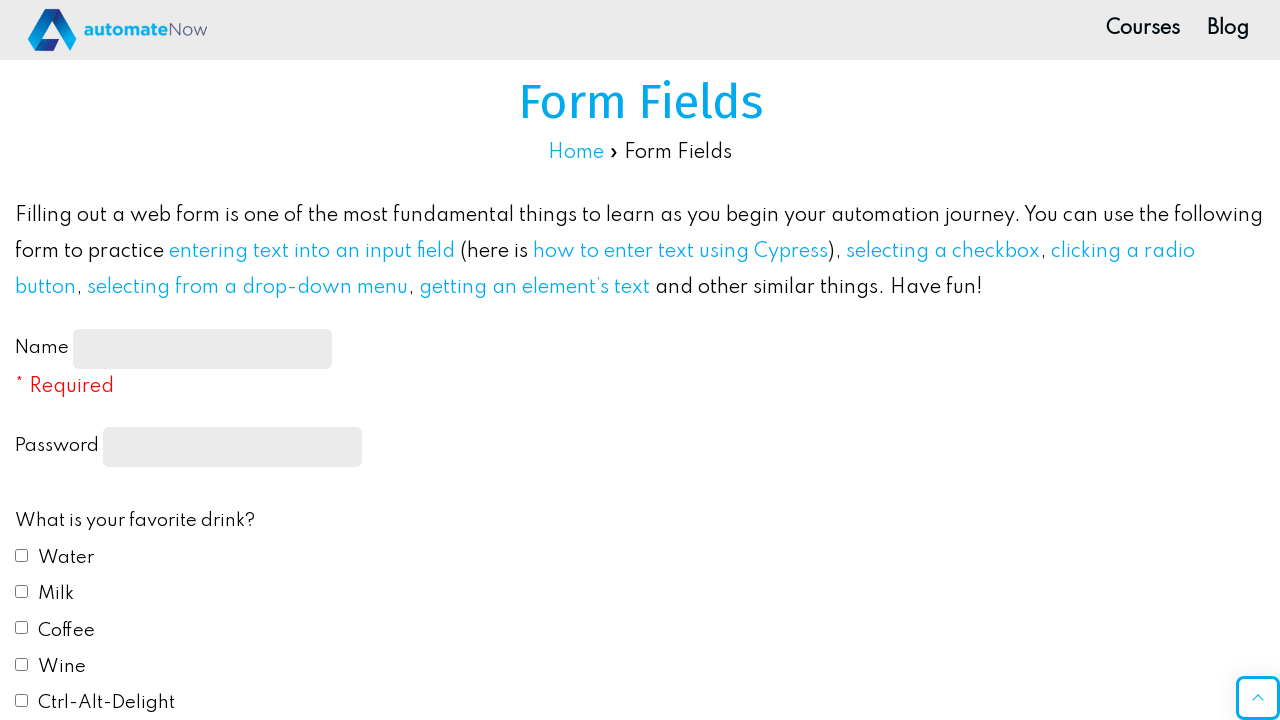

Checked checkbox input[value="Water"] at (22, 555) on input[value="Water"]
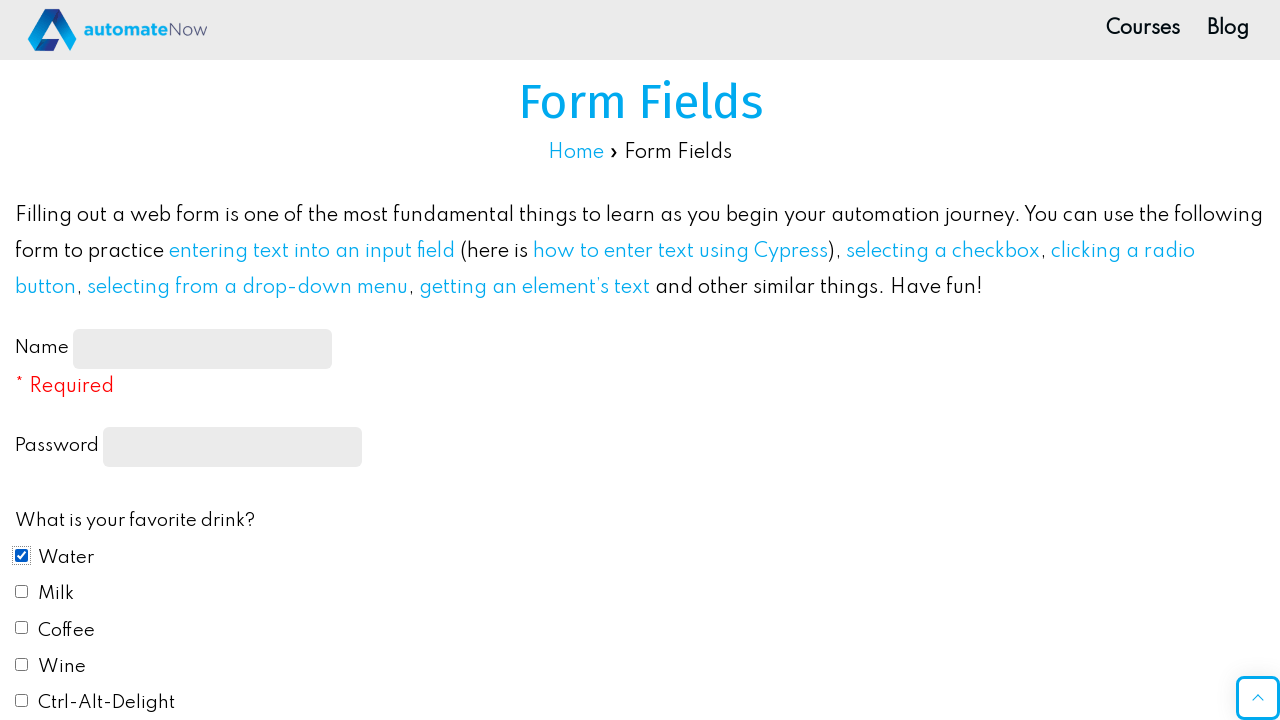

Verified checkbox input[value="Water"] is checked
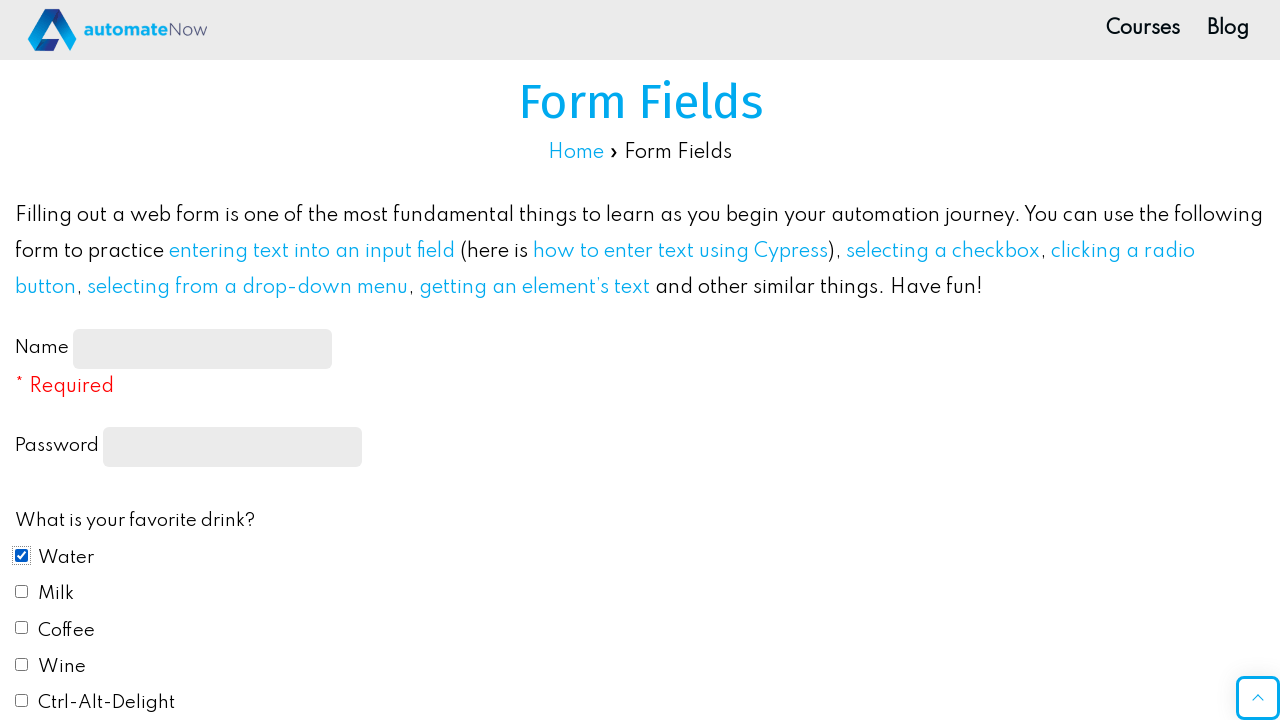

Checked checkbox input[value="Milk"] at (22, 591) on input[value="Milk"]
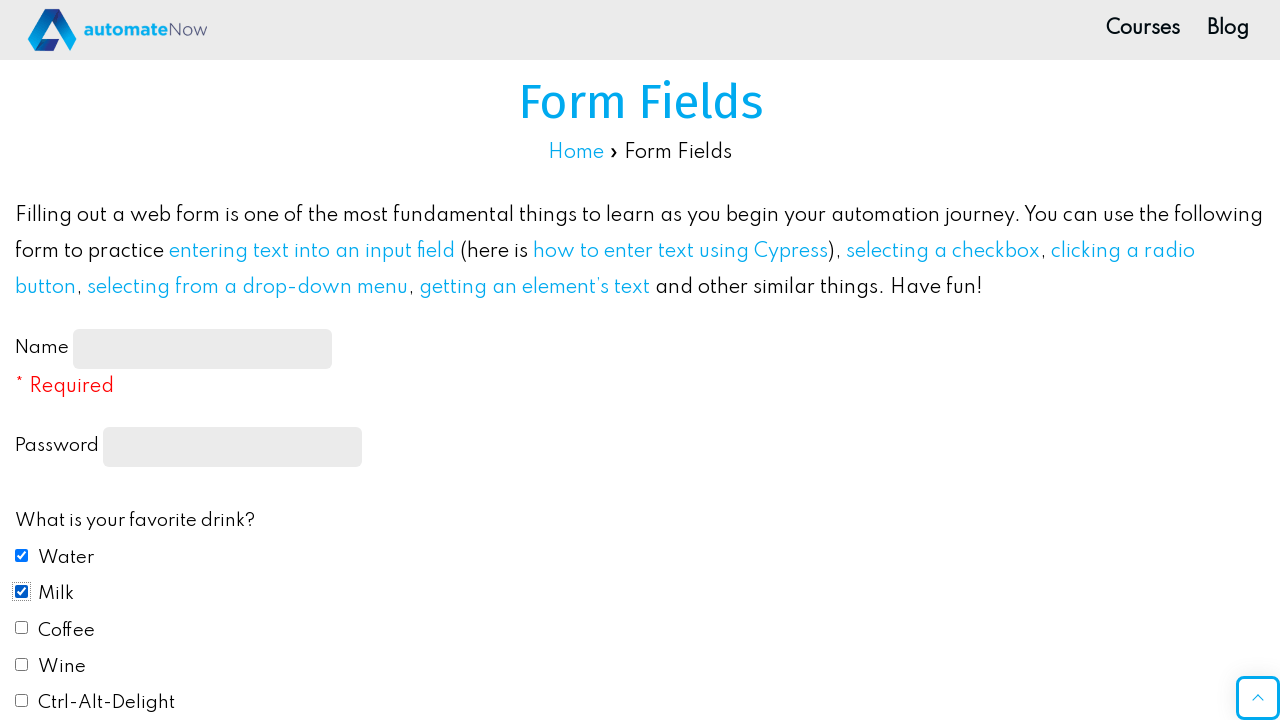

Verified checkbox input[value="Milk"] is checked
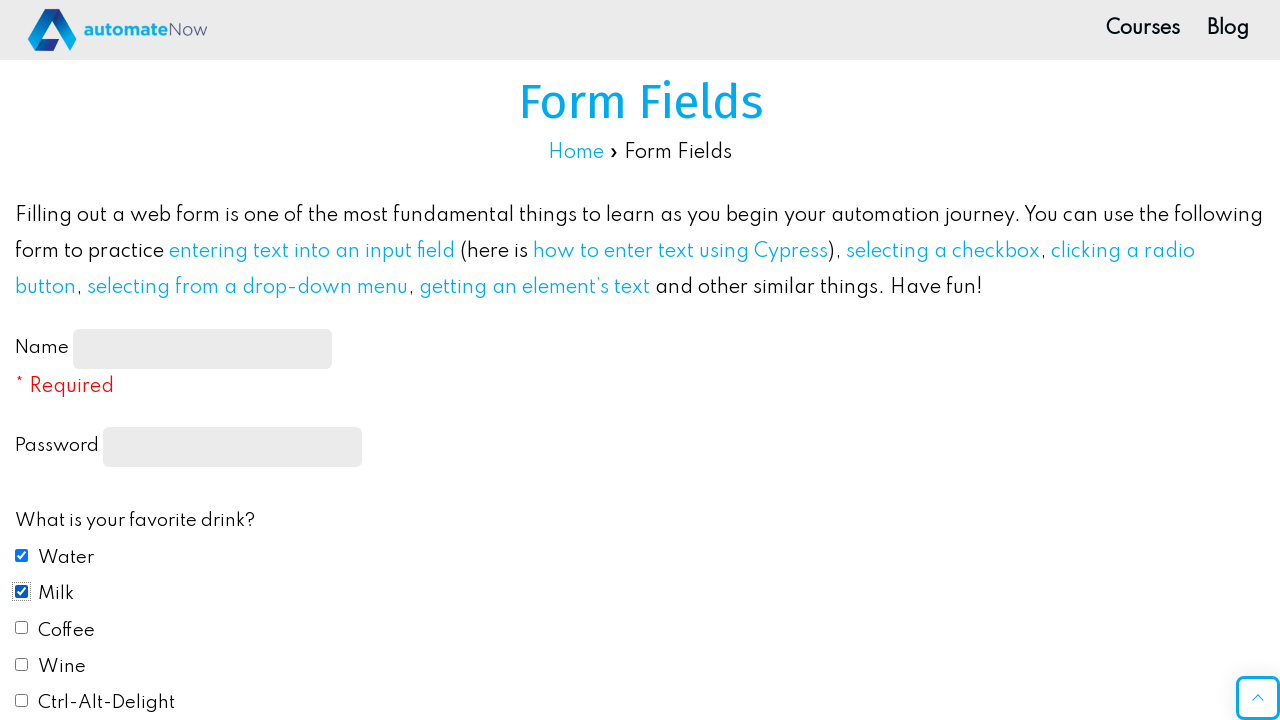

Checked checkbox input[value="Coffee"] at (22, 628) on input[value="Coffee"]
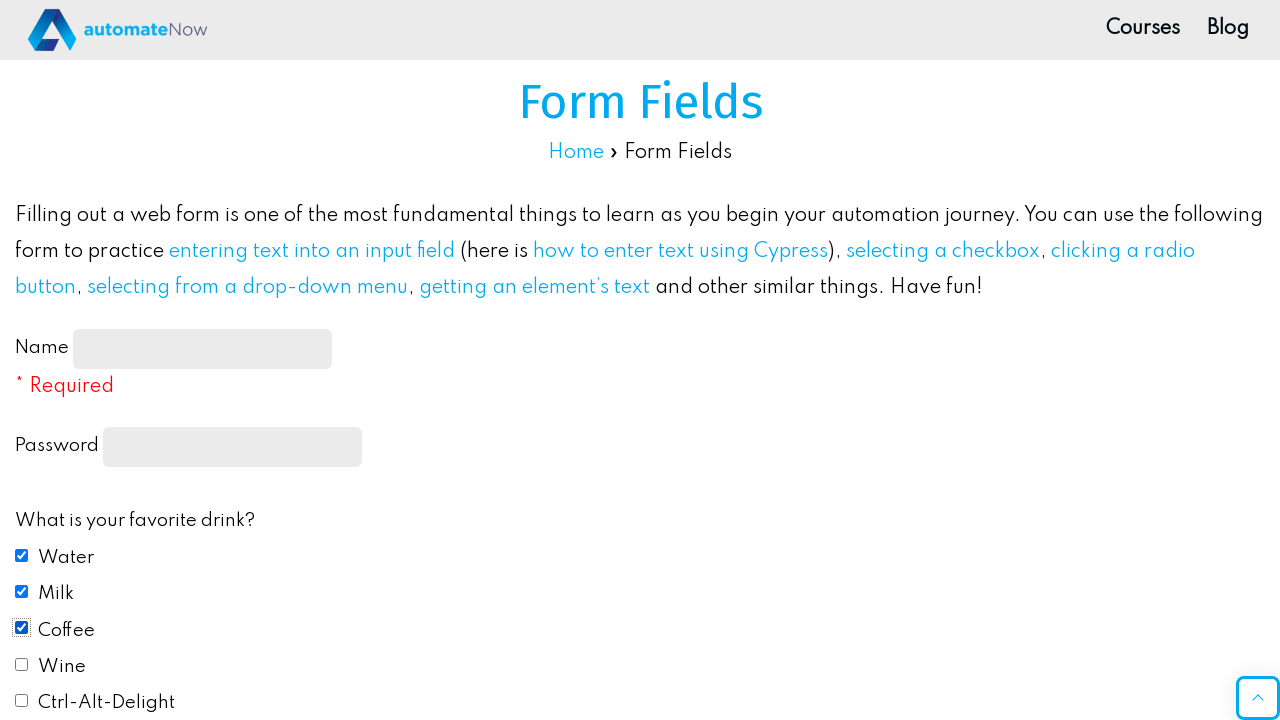

Verified checkbox input[value="Coffee"] is checked
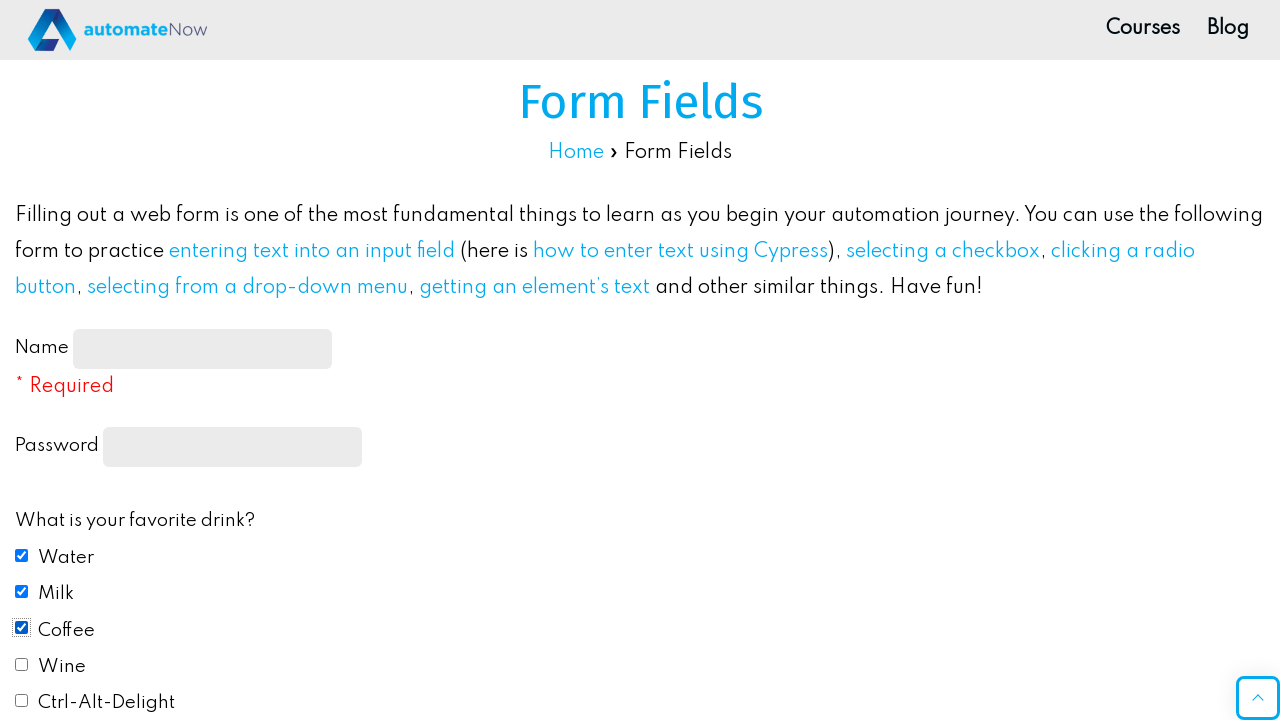

Checked checkbox input[value="Wine"] at (22, 664) on input[value="Wine"]
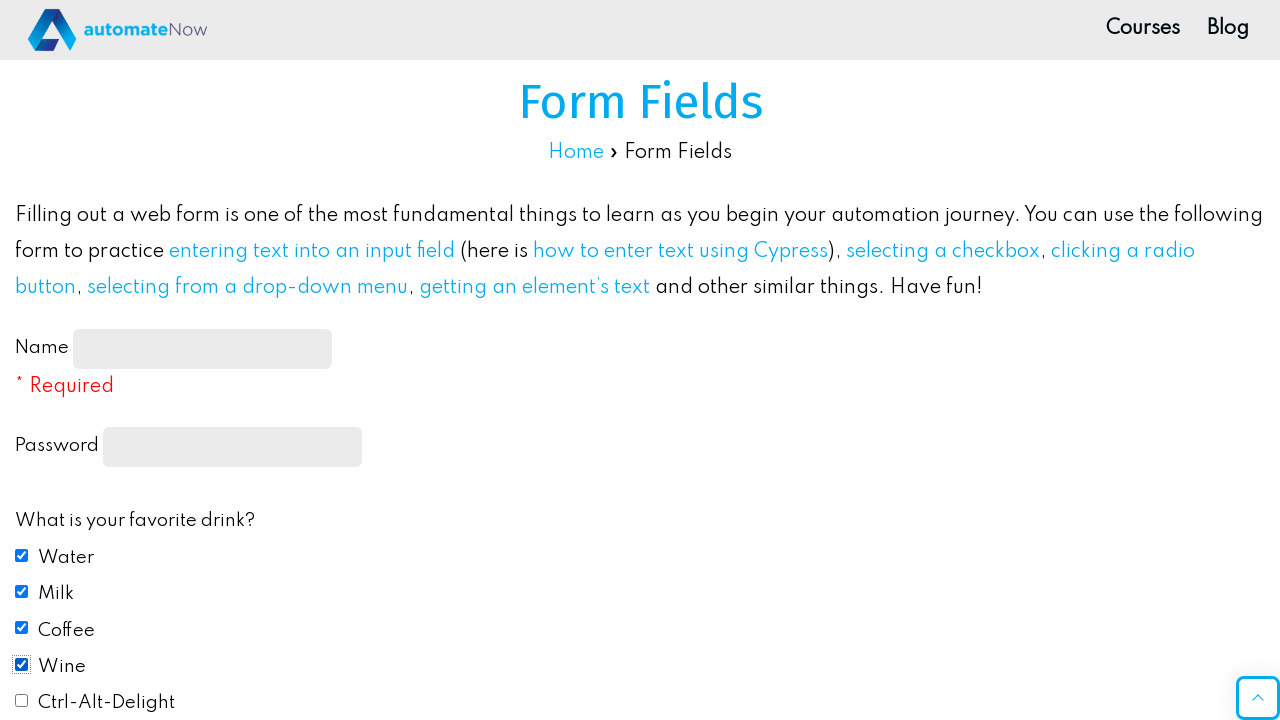

Verified checkbox input[value="Wine"] is checked
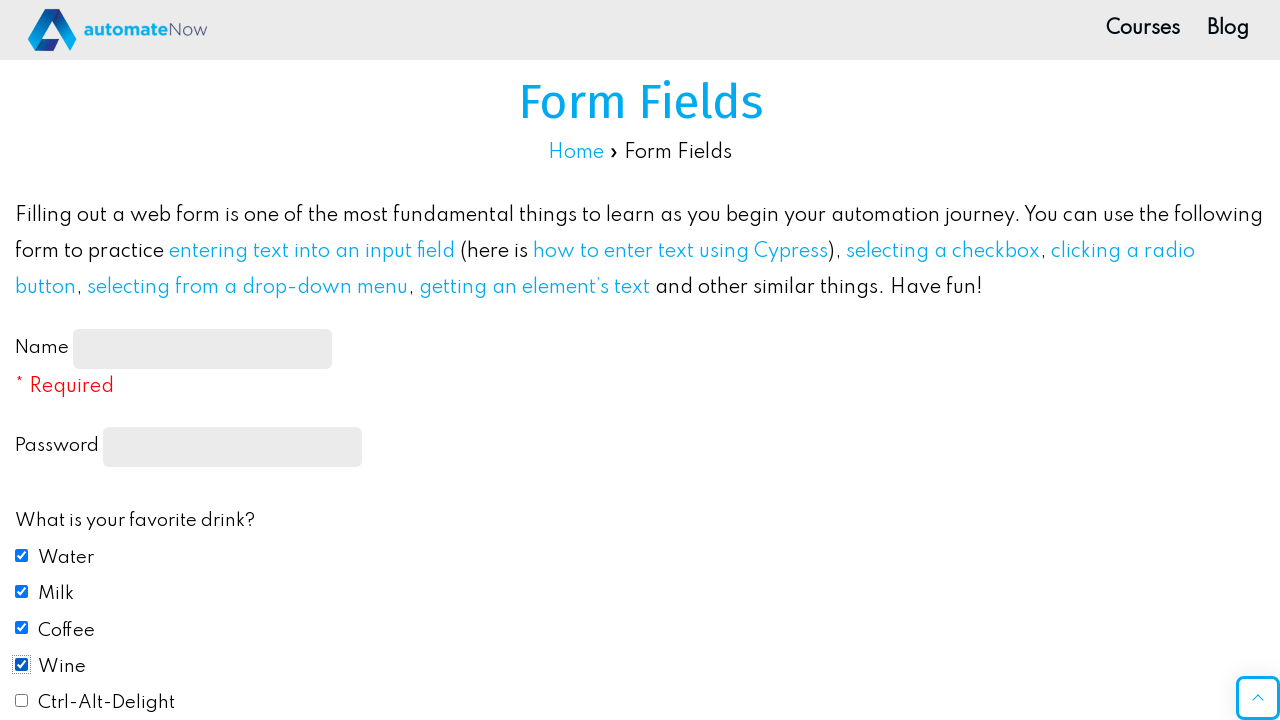

Checked checkbox input[value="Ctrl-Alt-Delight"] at (22, 701) on input[value="Ctrl-Alt-Delight"]
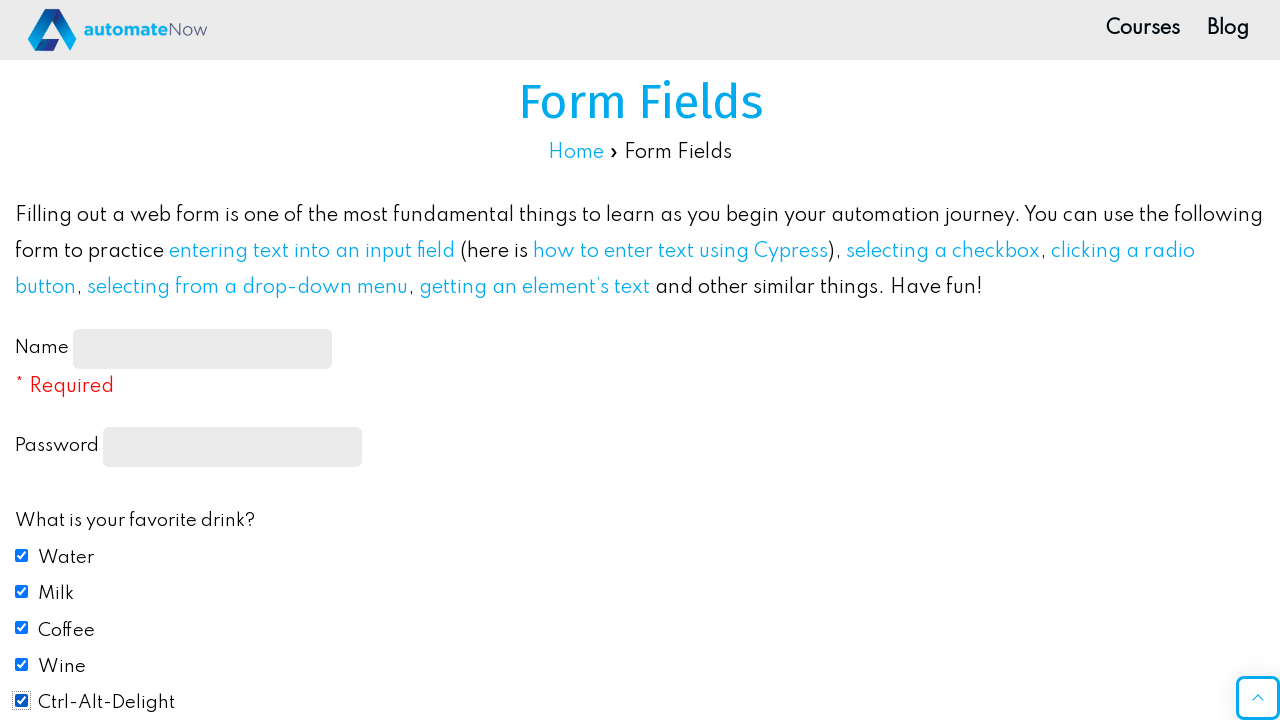

Verified checkbox input[value="Ctrl-Alt-Delight"] is checked
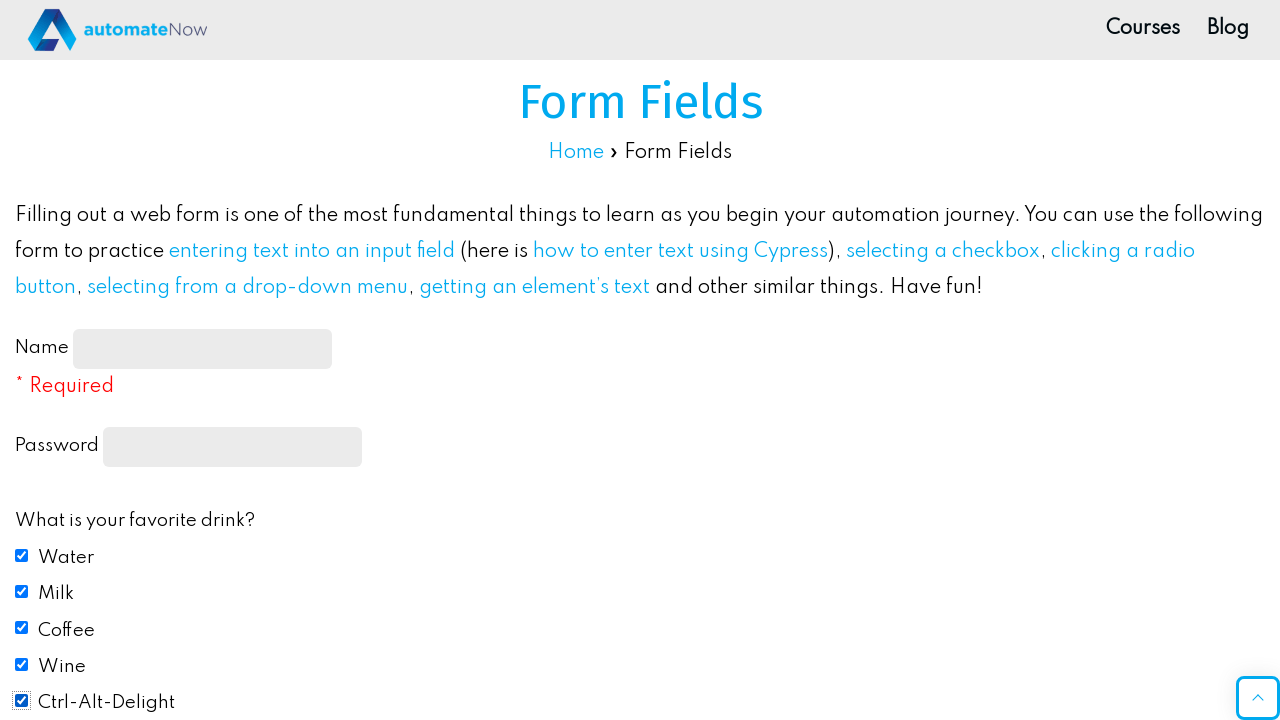

Unchecked checkbox input[value="Water"] at (22, 555) on input[value="Water"]
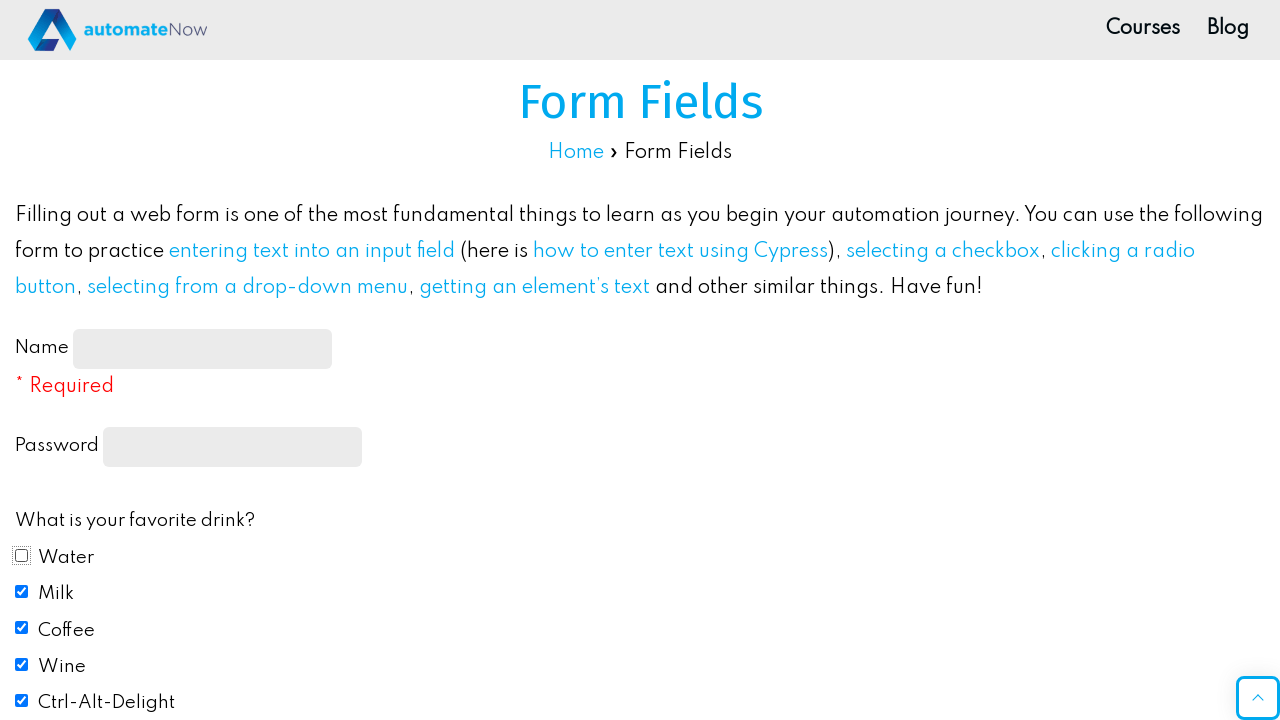

Verified checkbox input[value="Water"] is unchecked
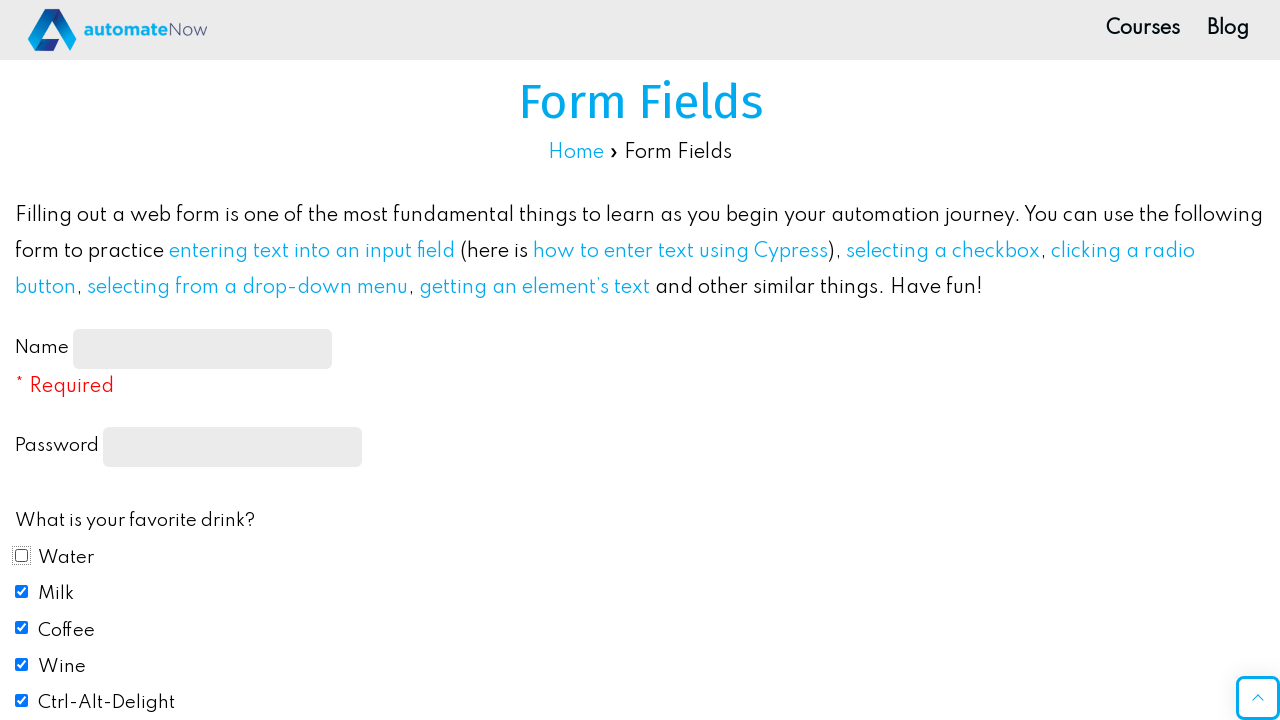

Unchecked checkbox input[value="Milk"] at (22, 591) on input[value="Milk"]
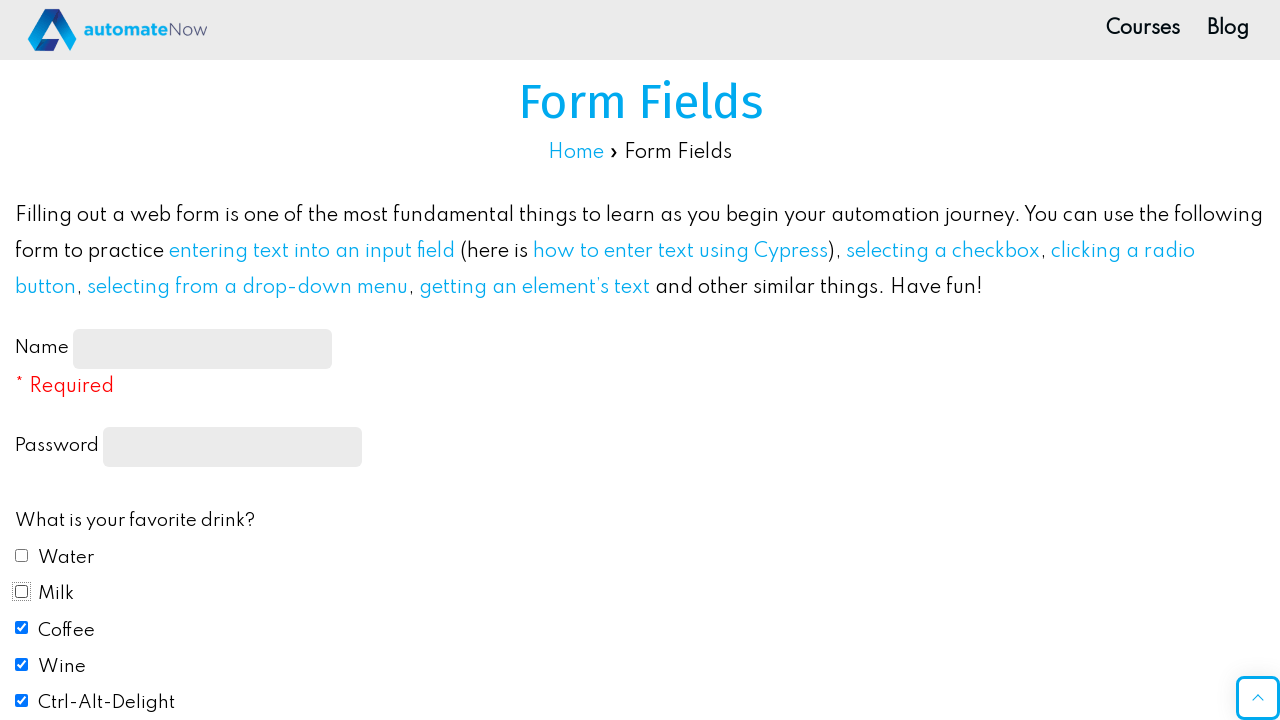

Verified checkbox input[value="Milk"] is unchecked
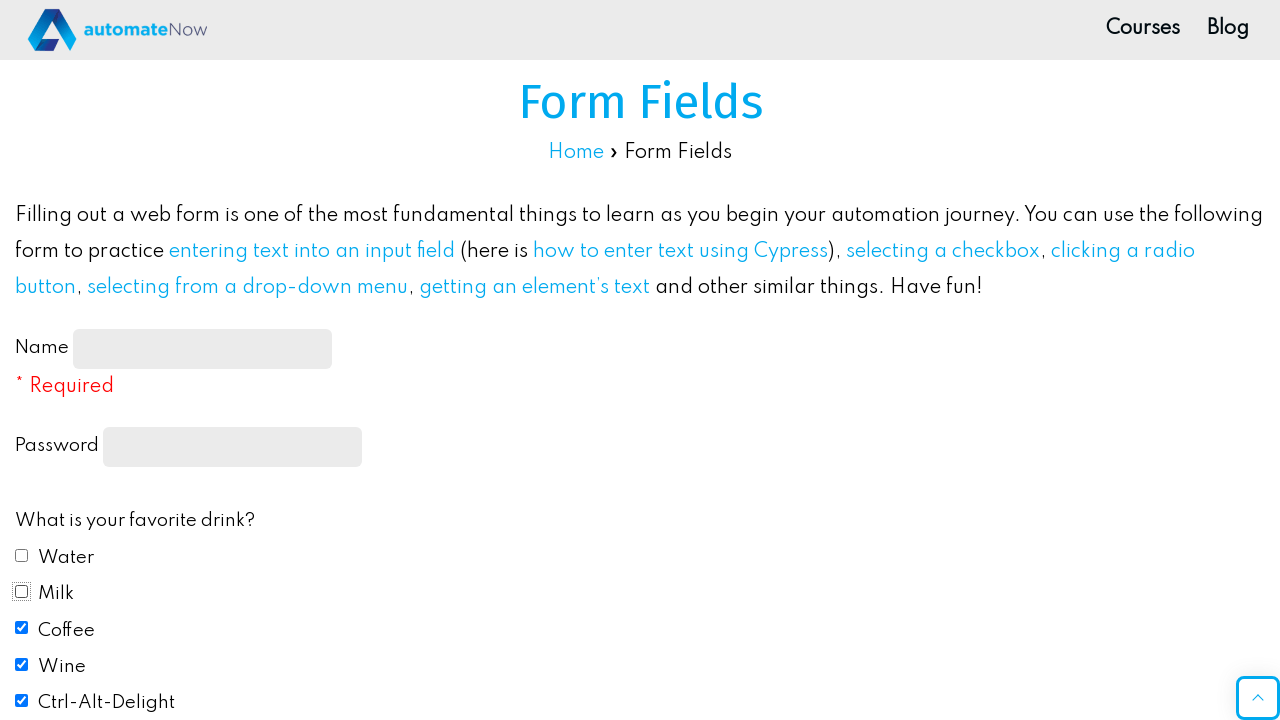

Unchecked checkbox input[value="Coffee"] at (22, 628) on input[value="Coffee"]
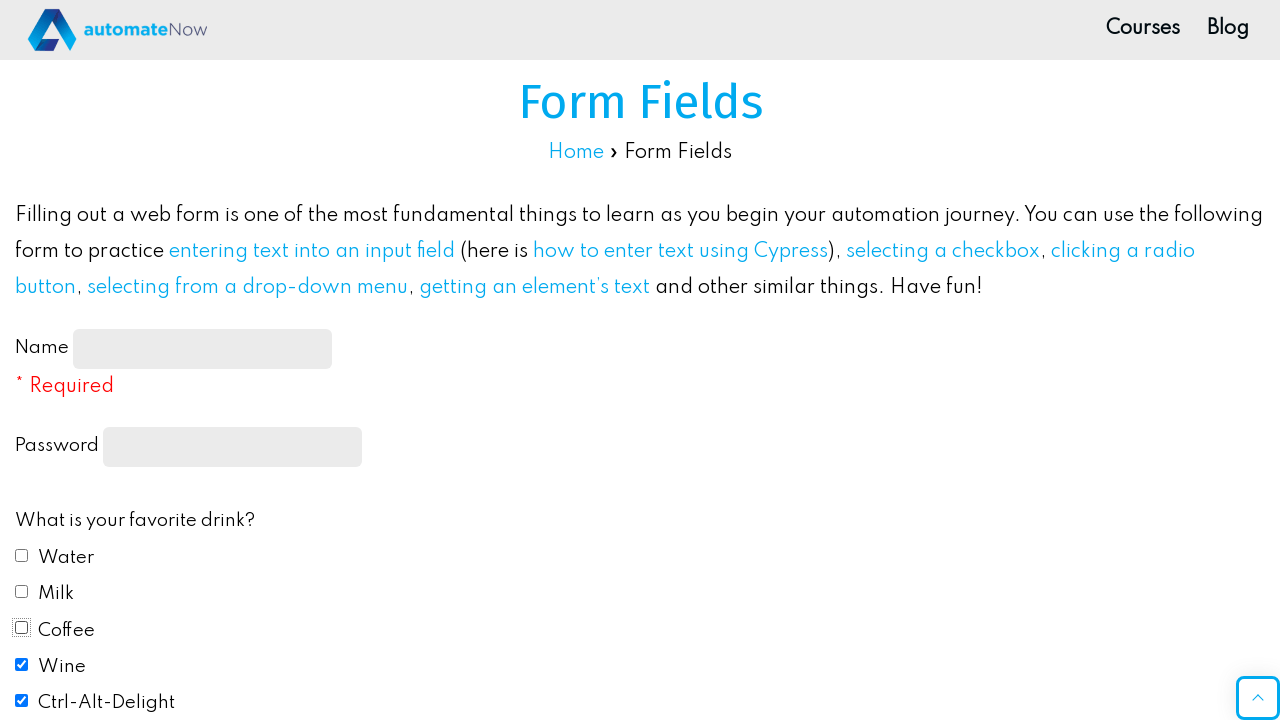

Verified checkbox input[value="Coffee"] is unchecked
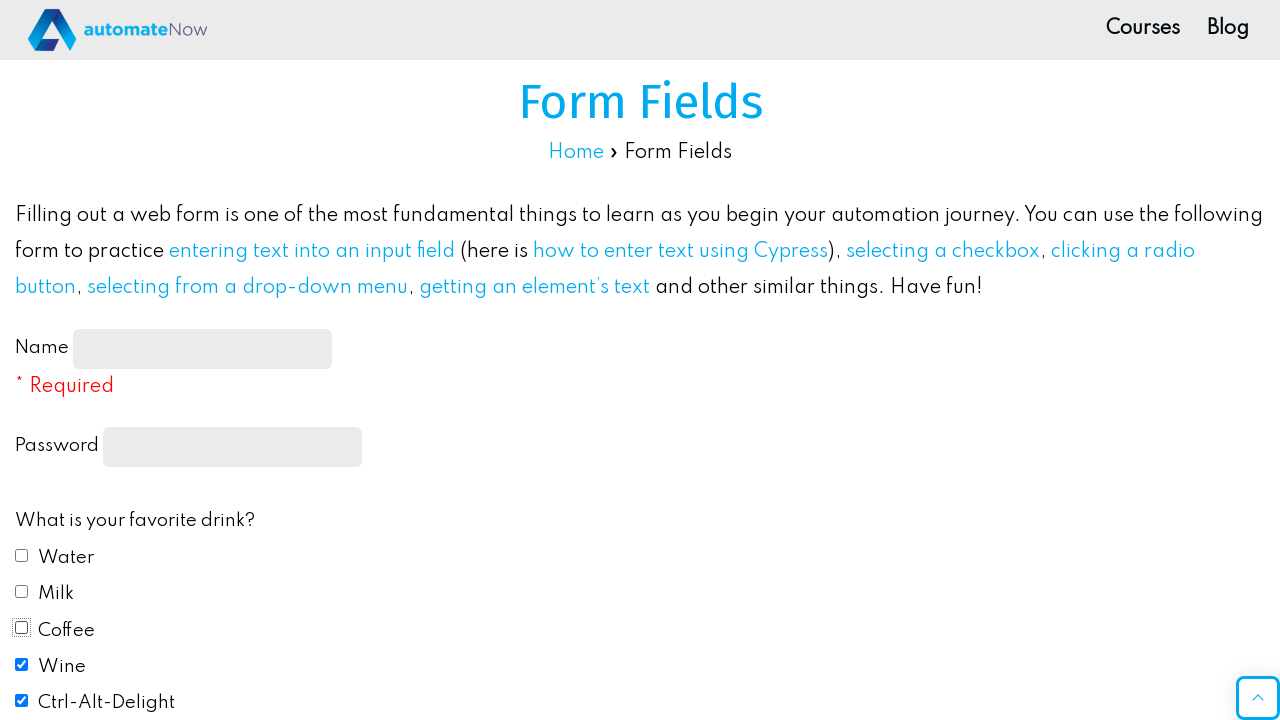

Unchecked checkbox input[value="Wine"] at (22, 664) on input[value="Wine"]
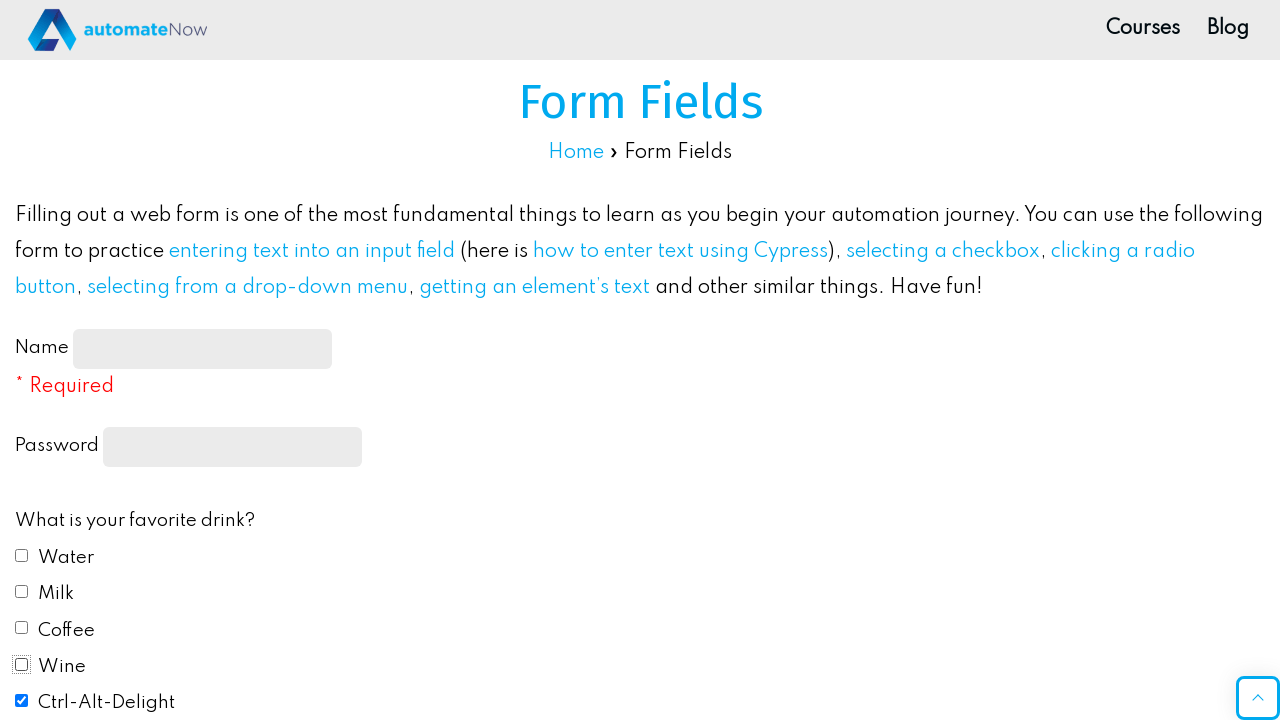

Verified checkbox input[value="Wine"] is unchecked
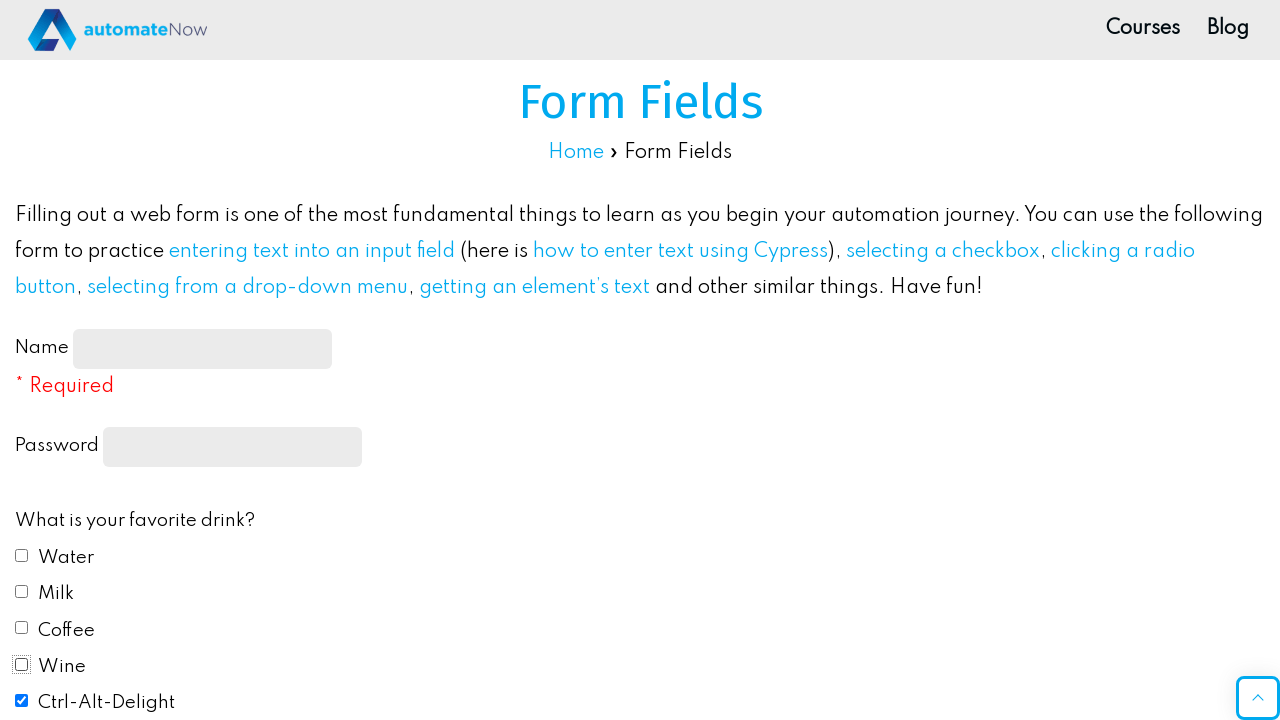

Unchecked checkbox input[value="Ctrl-Alt-Delight"] at (22, 701) on input[value="Ctrl-Alt-Delight"]
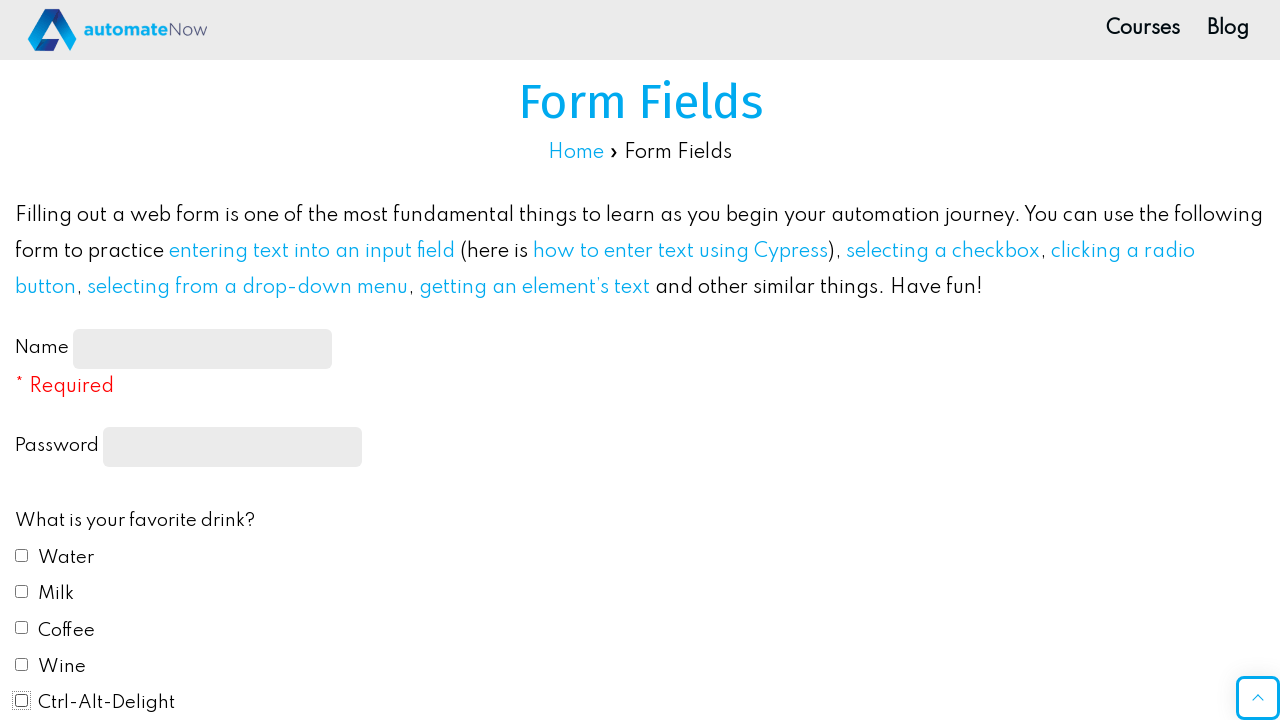

Verified checkbox input[value="Ctrl-Alt-Delight"] is unchecked
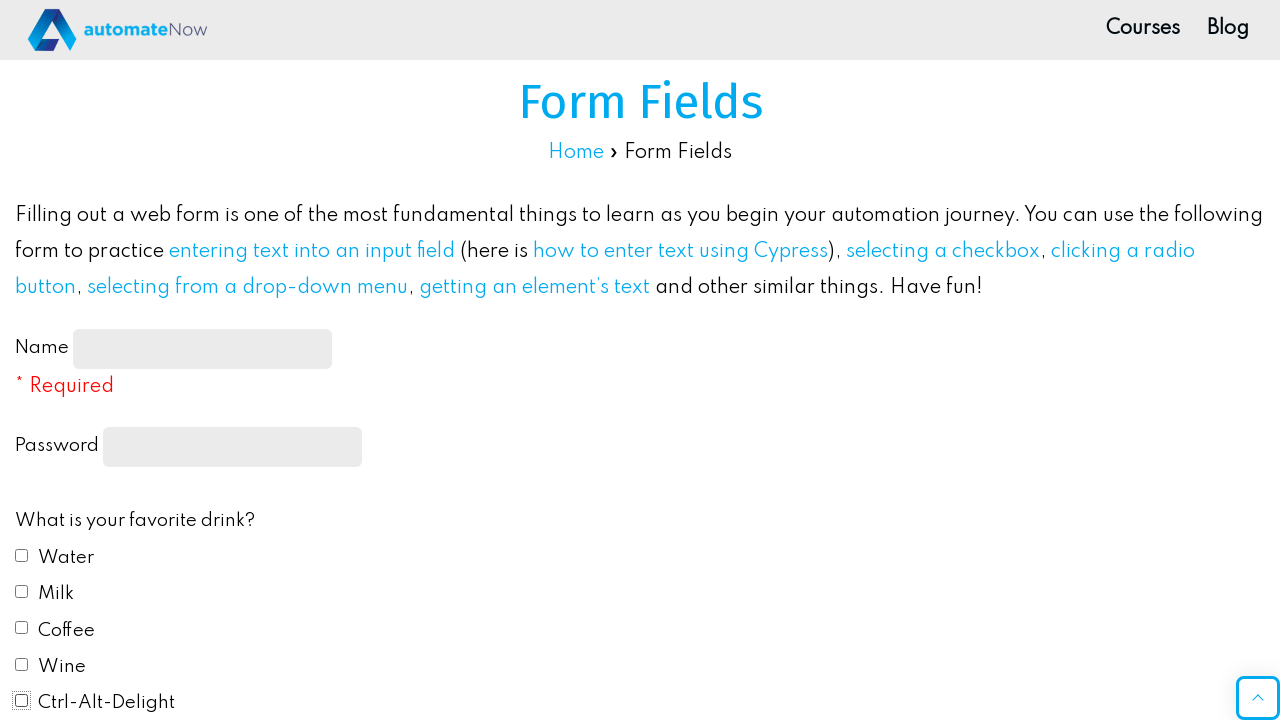

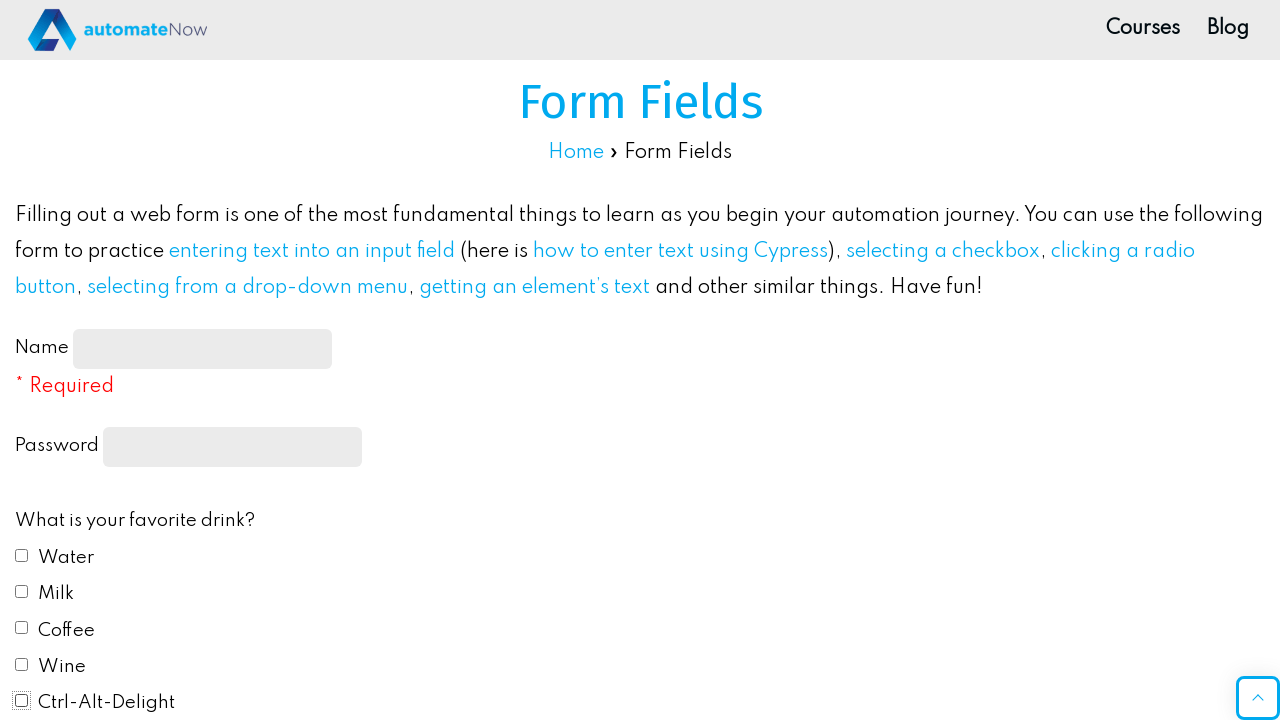